Tests a registration form on page 1 by filling in first name, last name, and email fields, then submitting and verifying the success message

Starting URL: http://suninjuly.github.io/registration1.html

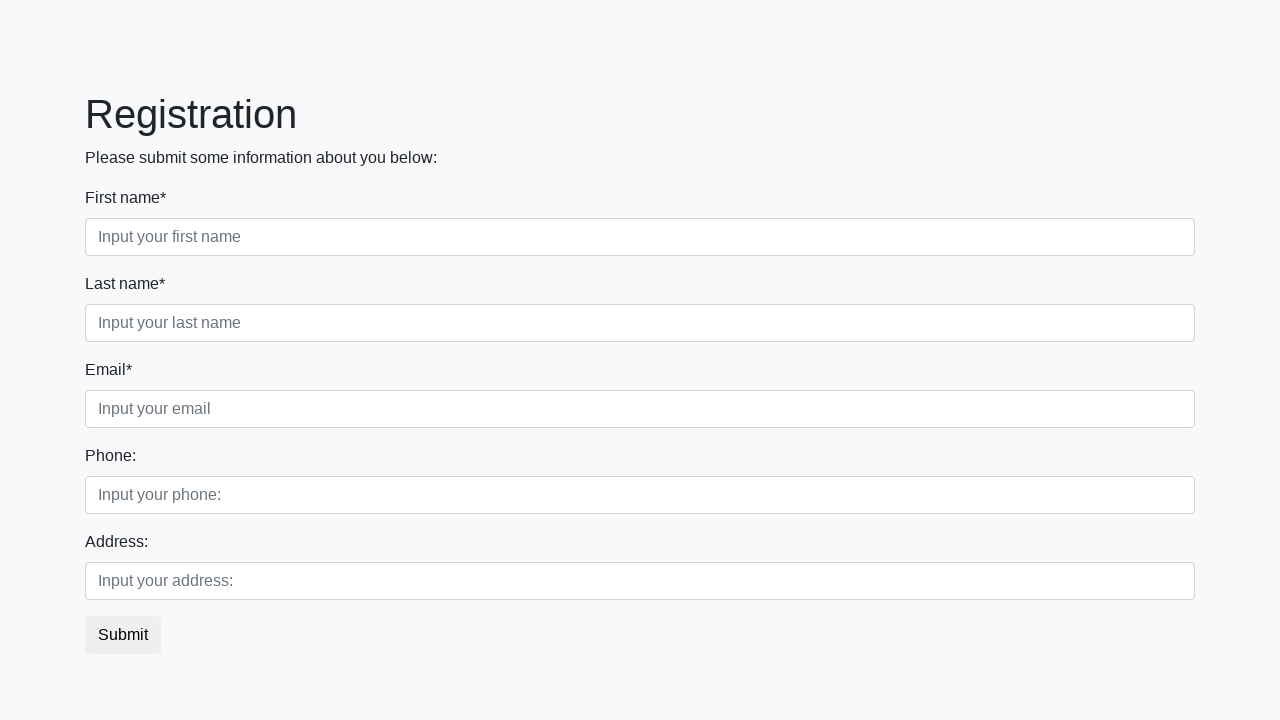

Filled first name field with 'Ivan' on input.form-control.first[required]
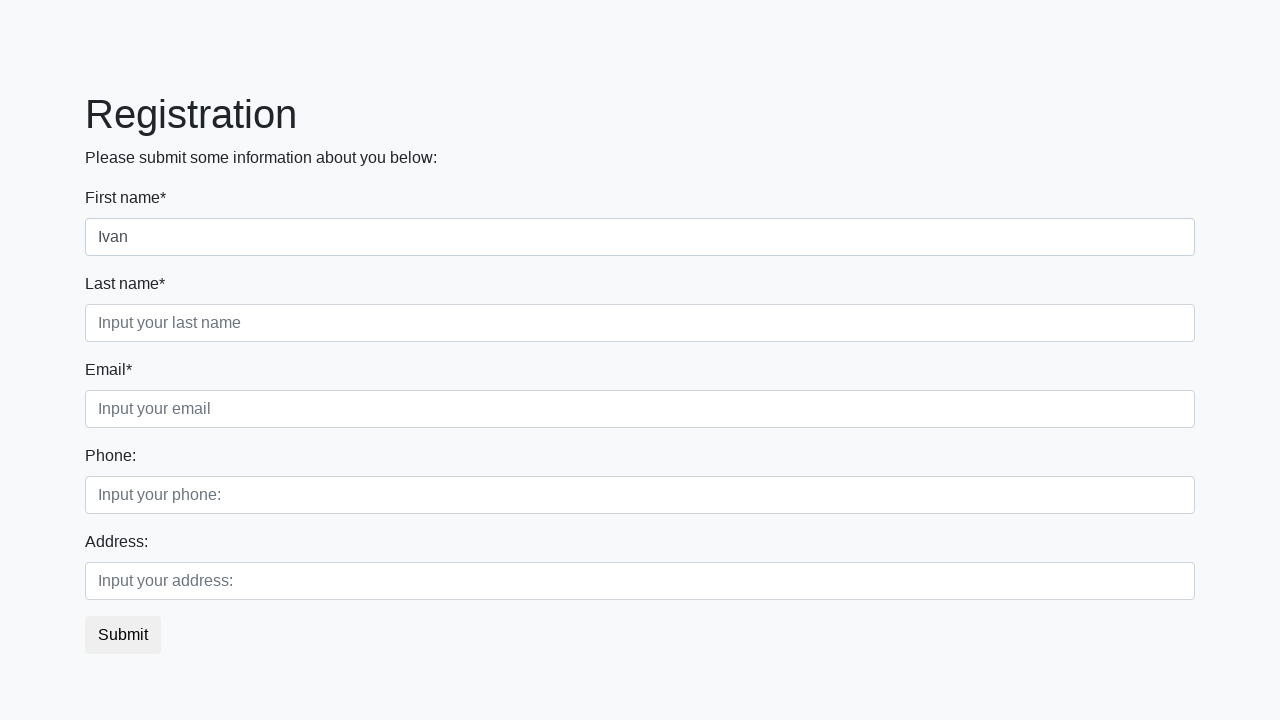

Filled last name field with 'Petrov' on input.form-control.second[required]
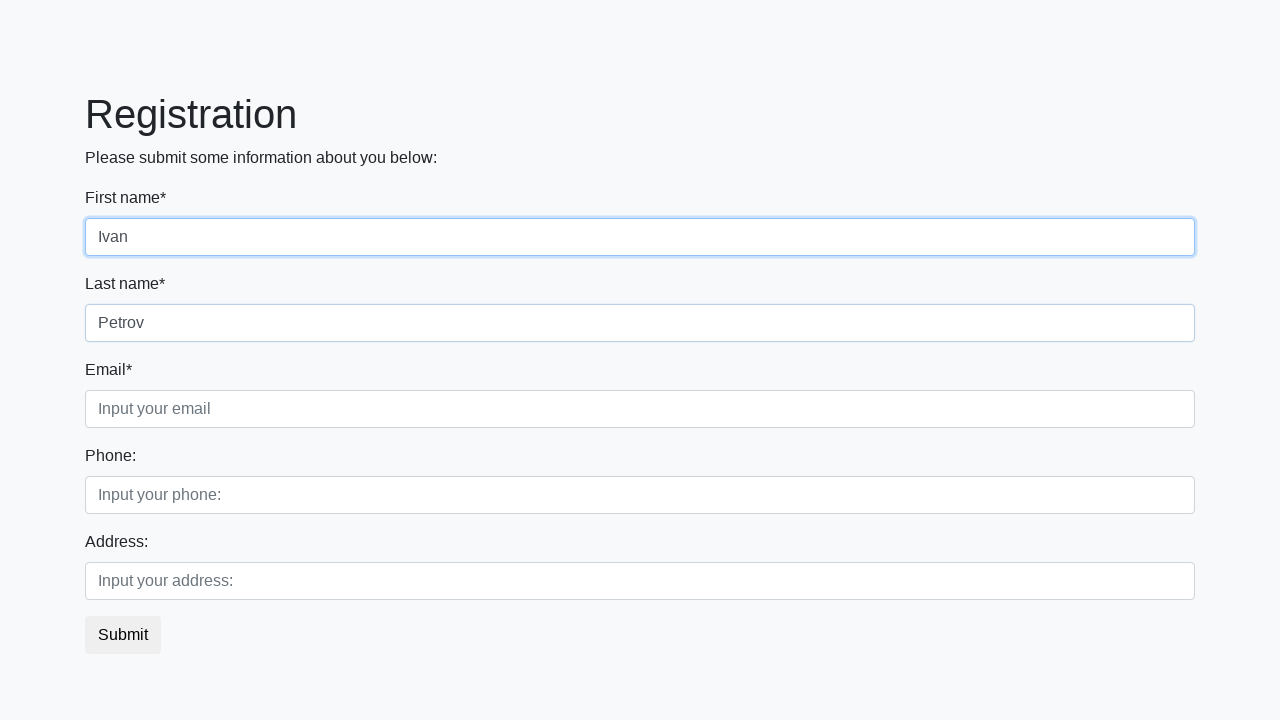

Filled email field with 'Petrov@mail.ru' on input.form-control.third[required]
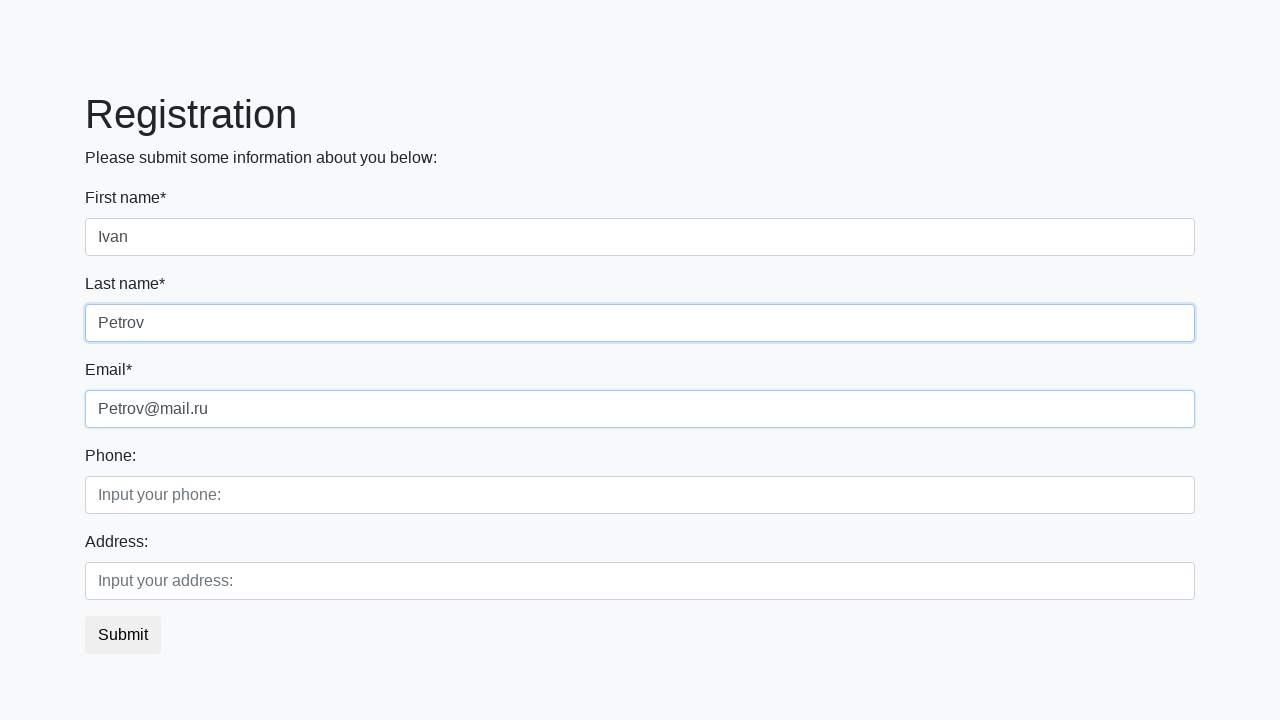

Clicked submit button to register at (123, 635) on button.btn
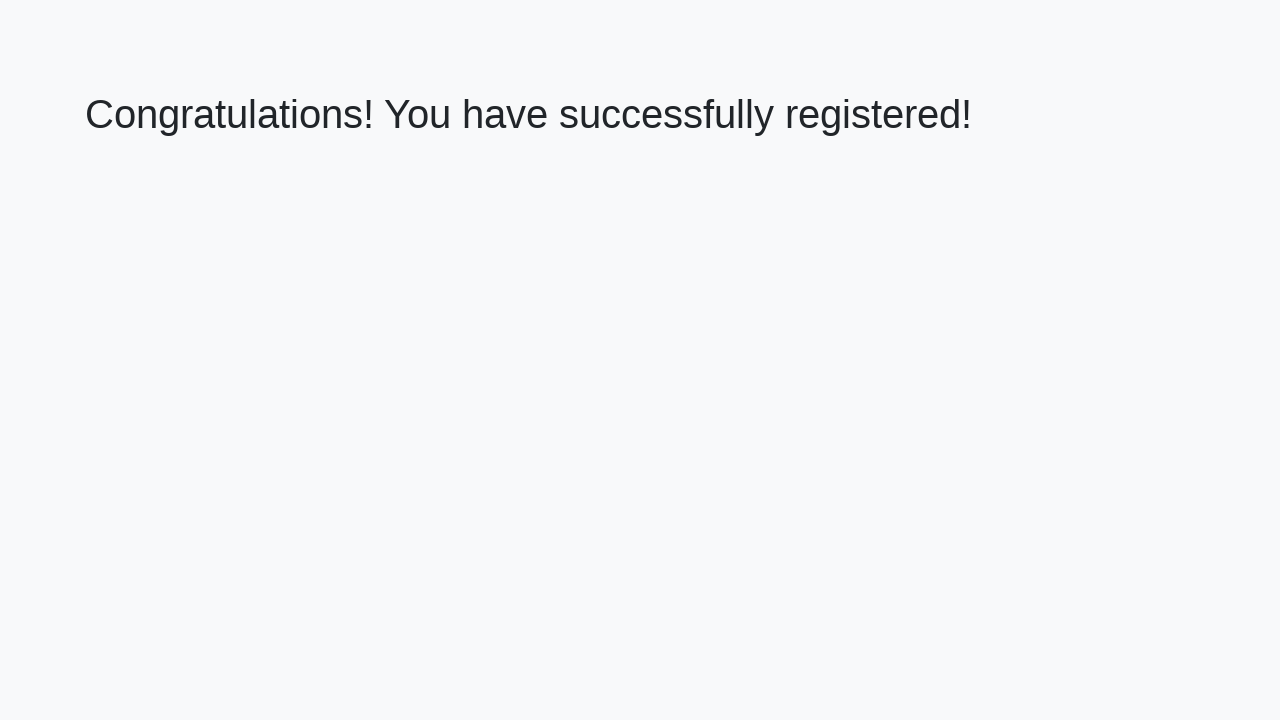

Success message element loaded
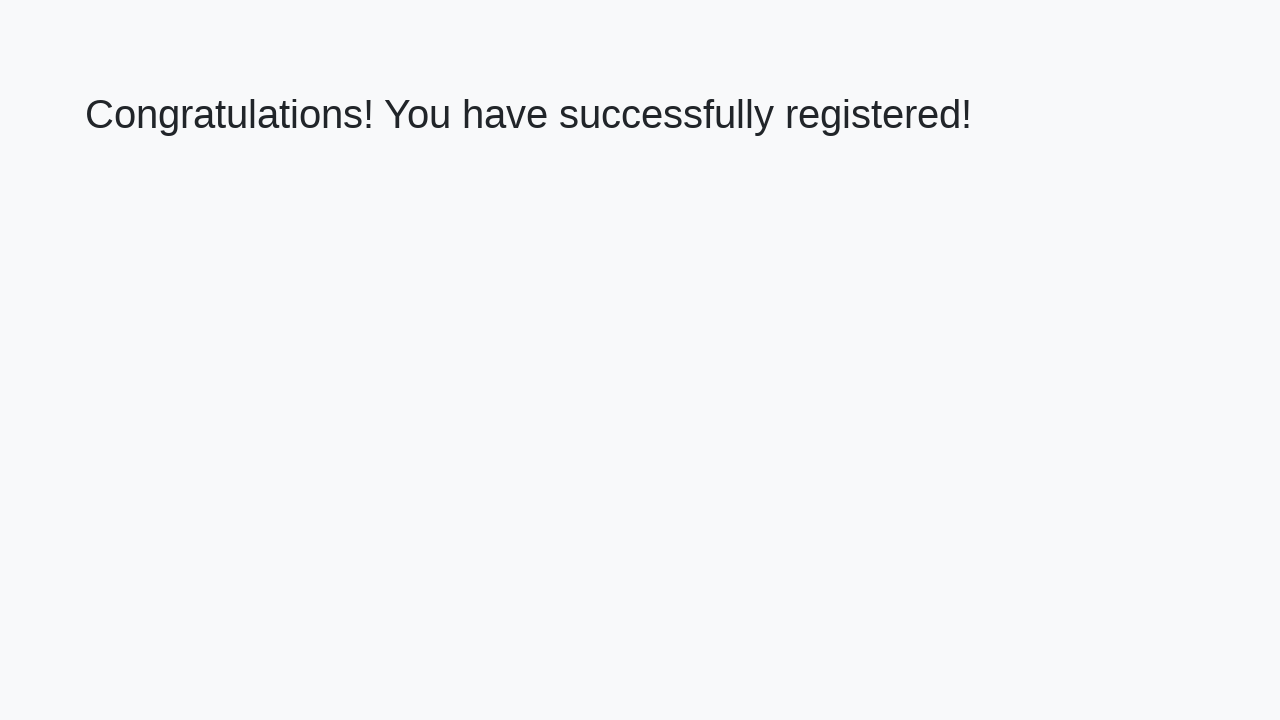

Retrieved success message text
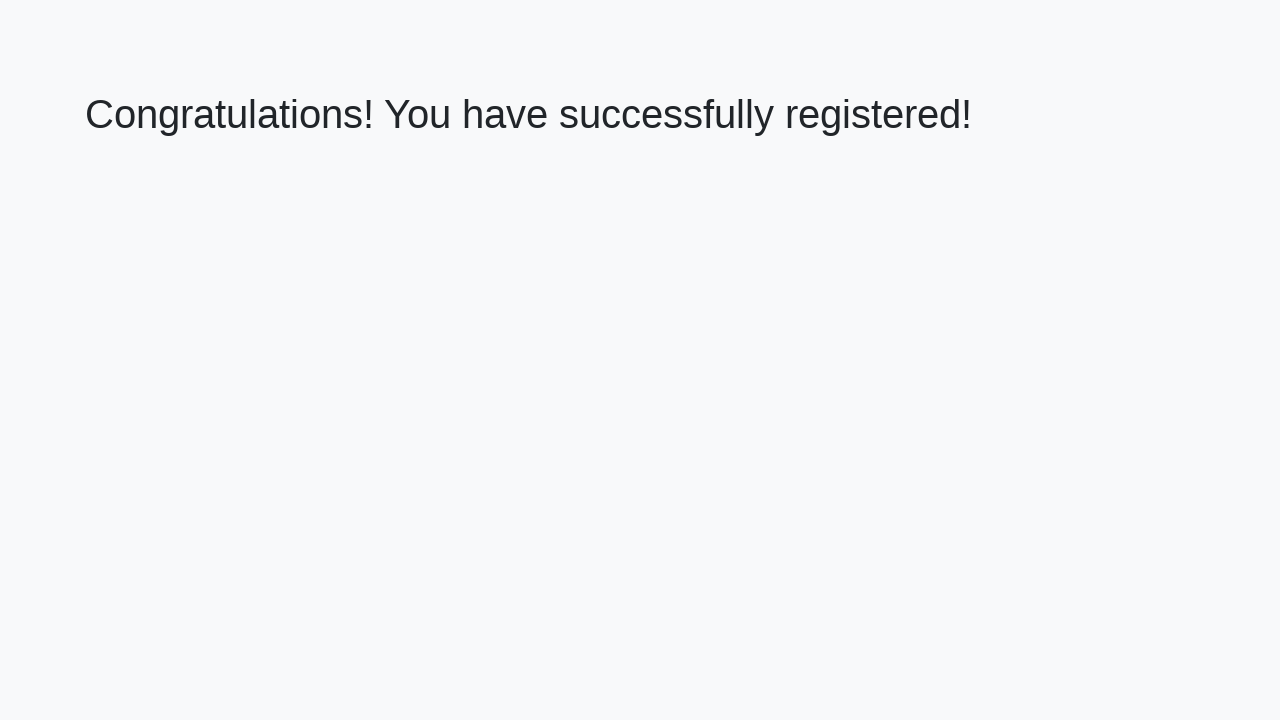

Verified success message: 'Congratulations! You have successfully registered!'
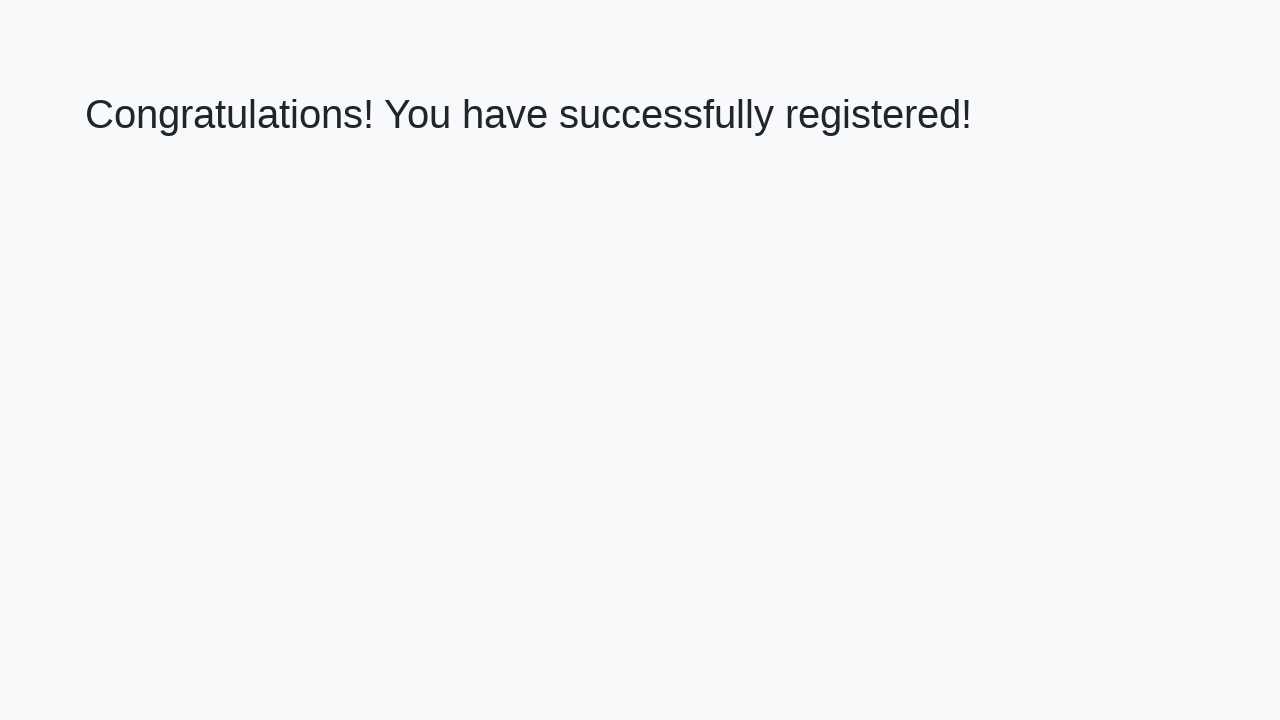

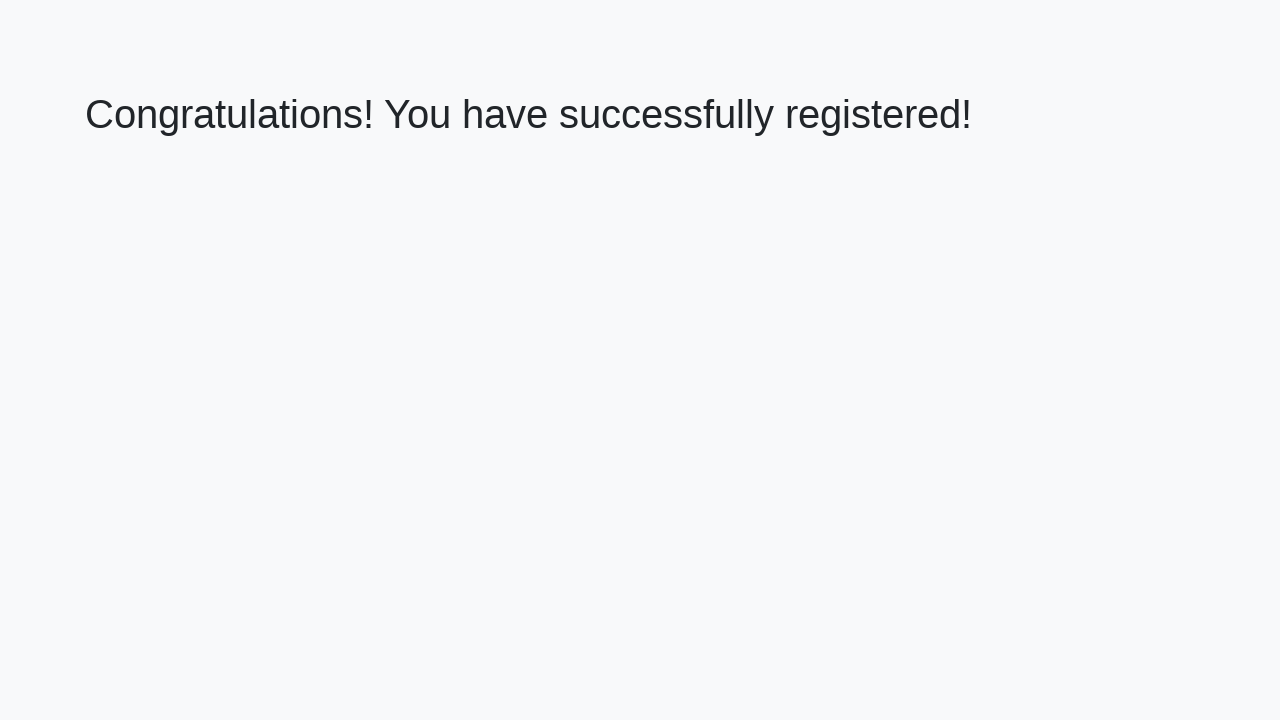